Tests dropdown selection functionality by selecting options using different methods: by index, by value, and by visible text on a currency dropdown.

Starting URL: https://rahulshettyacademy.com/dropdownsPractise/

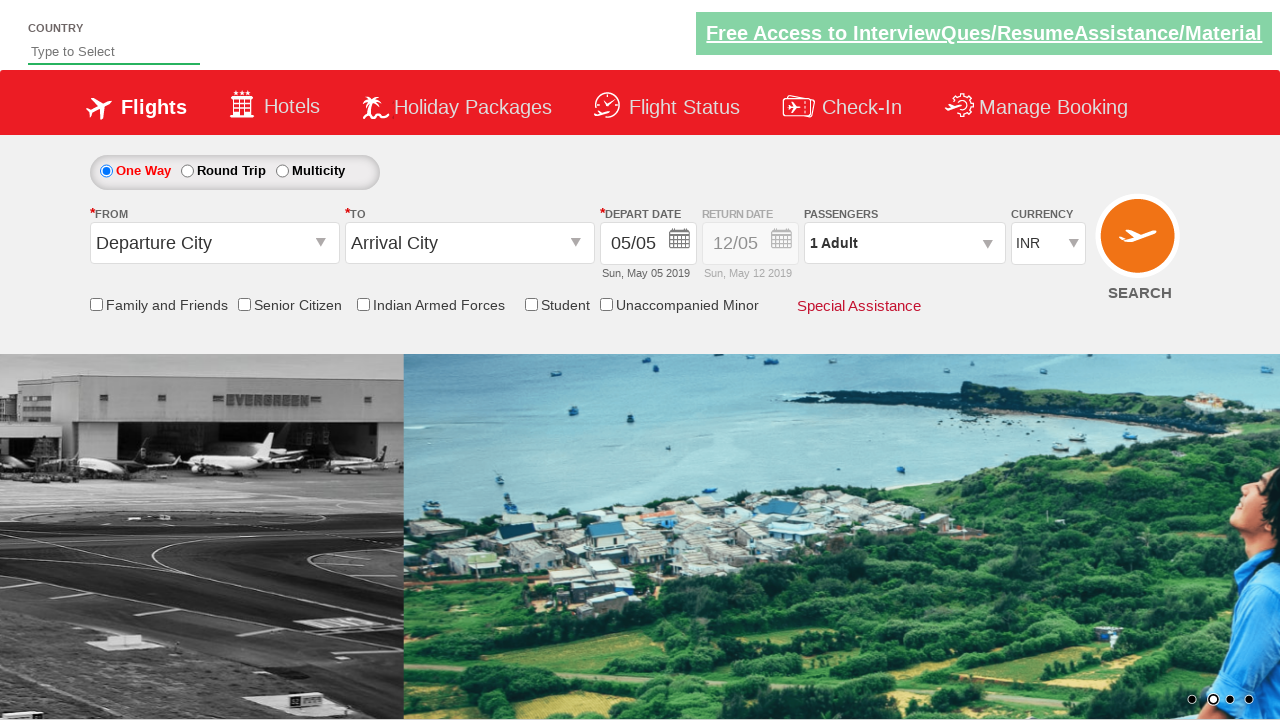

Selected currency dropdown option by index 2 on select#ctl00_mainContent_DropDownListCurrency
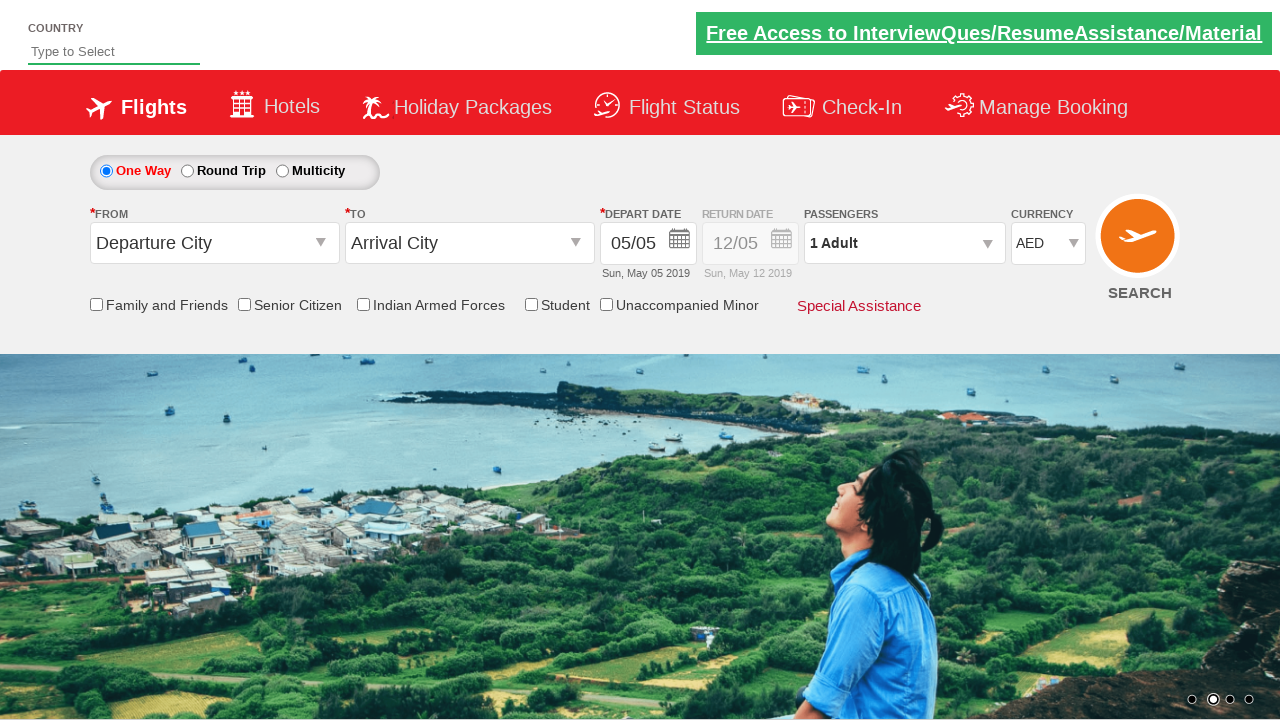

Selected currency dropdown option by value 'USD' on select#ctl00_mainContent_DropDownListCurrency
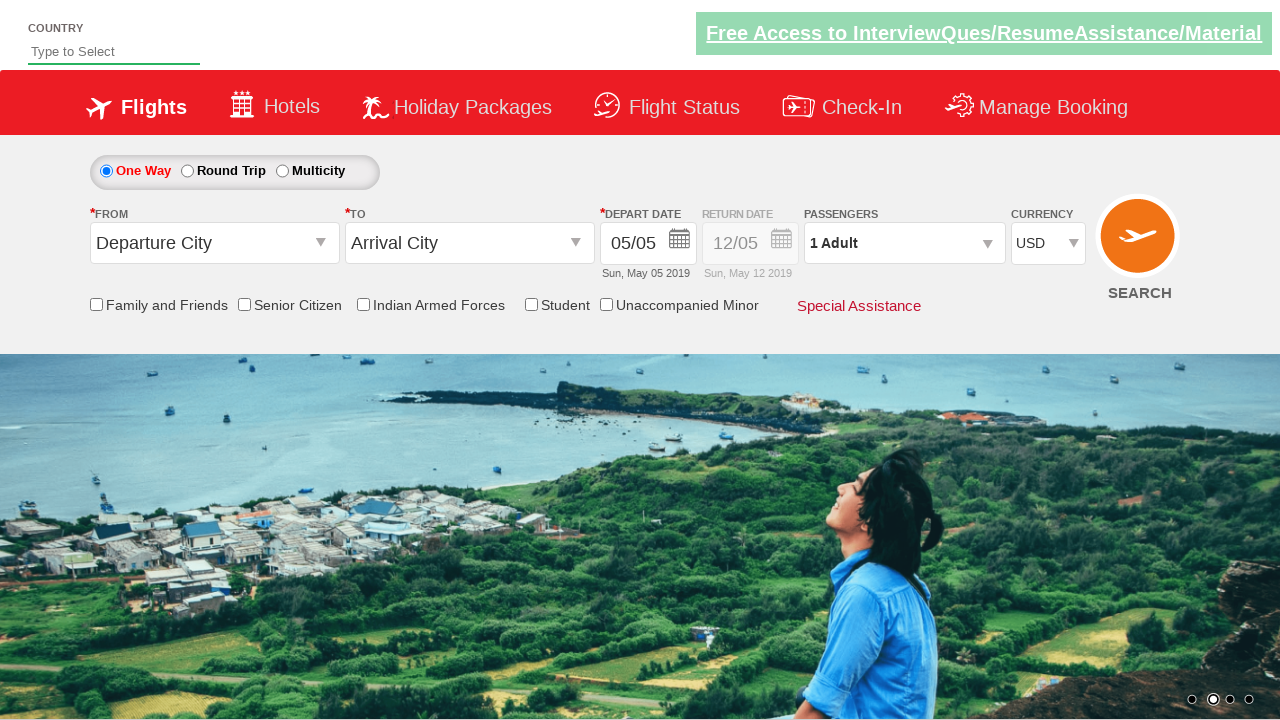

Selected currency dropdown option by visible text 'INR' on select#ctl00_mainContent_DropDownListCurrency
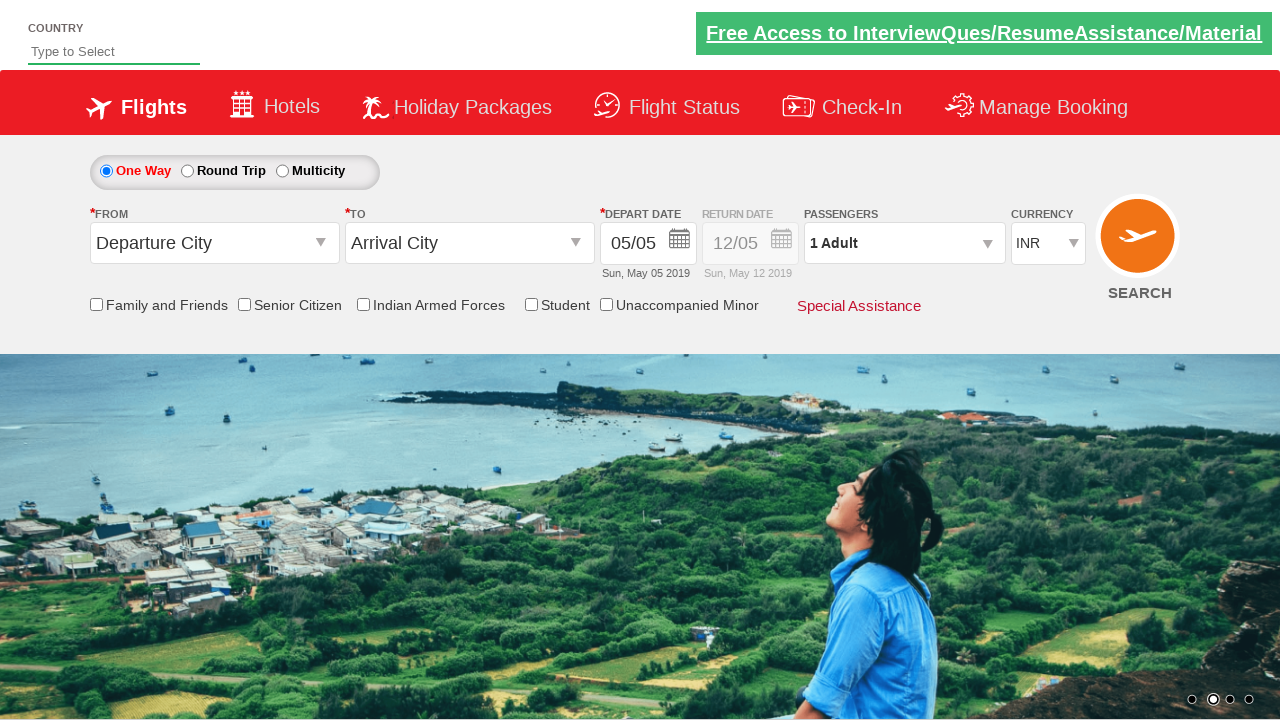

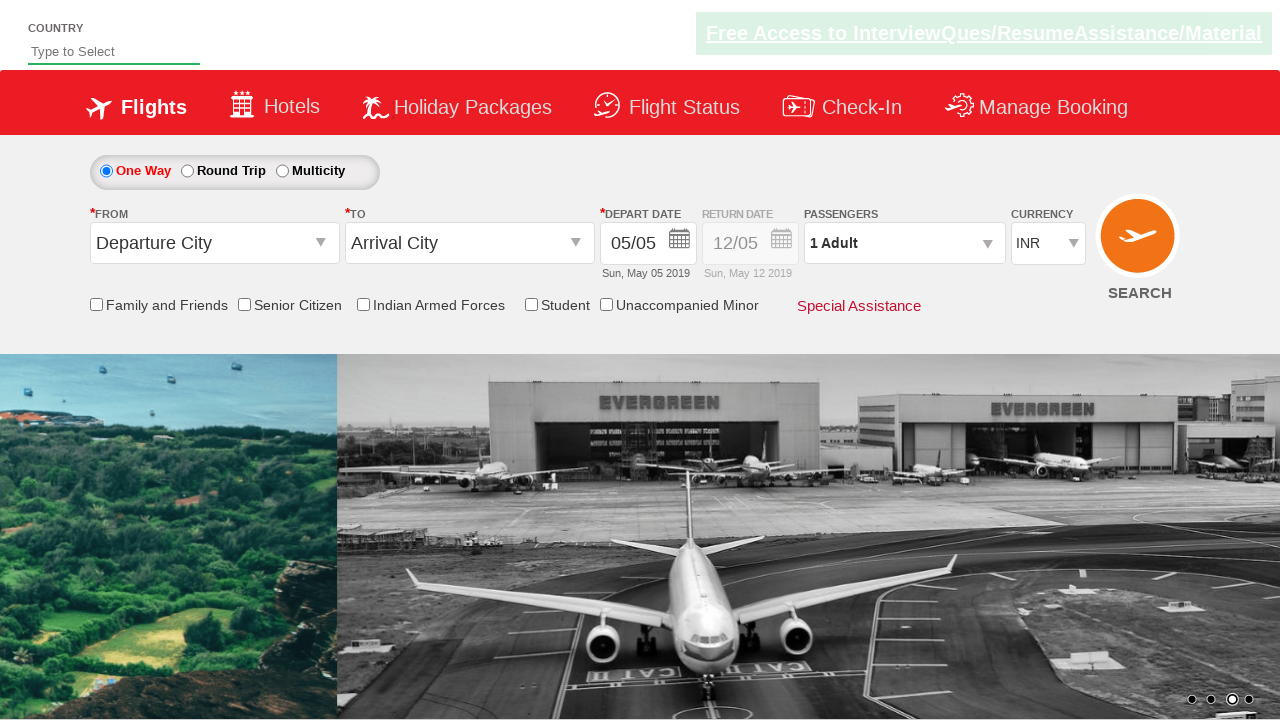